Tests the signup form by filling in name and email fields and submitting the registration form

Starting URL: https://automationexercise.com/login

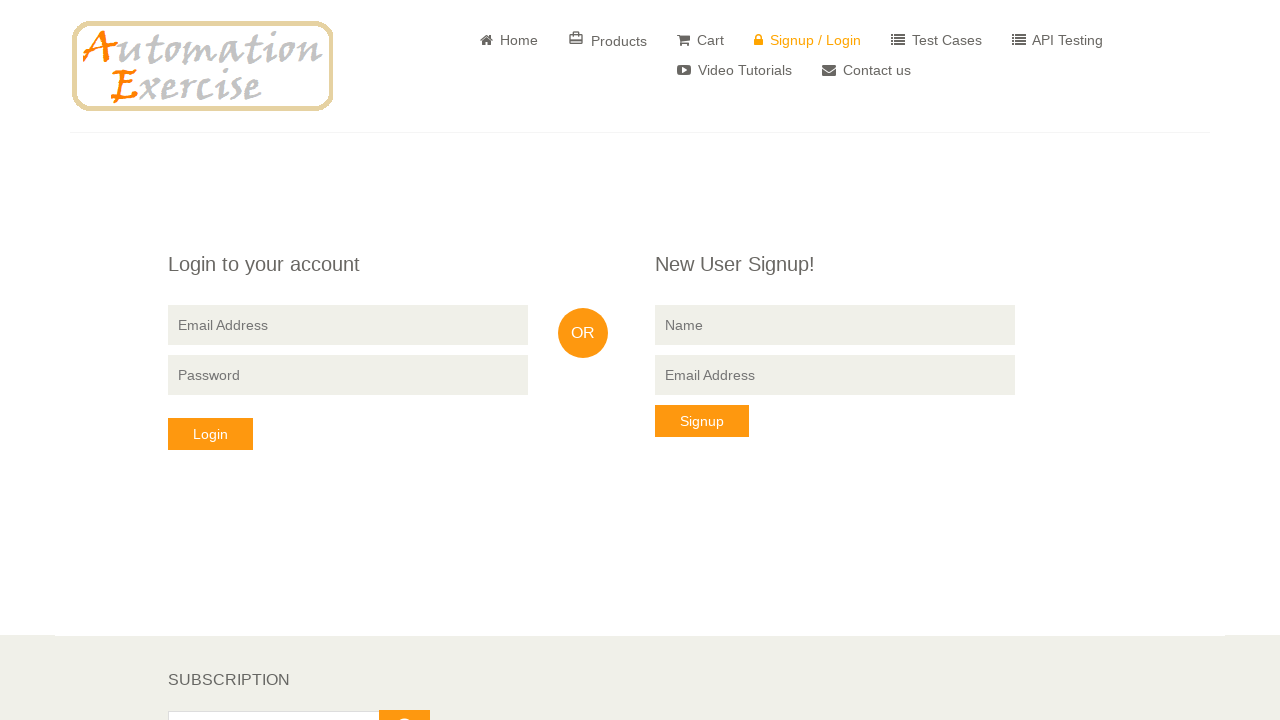

Located the signup form section
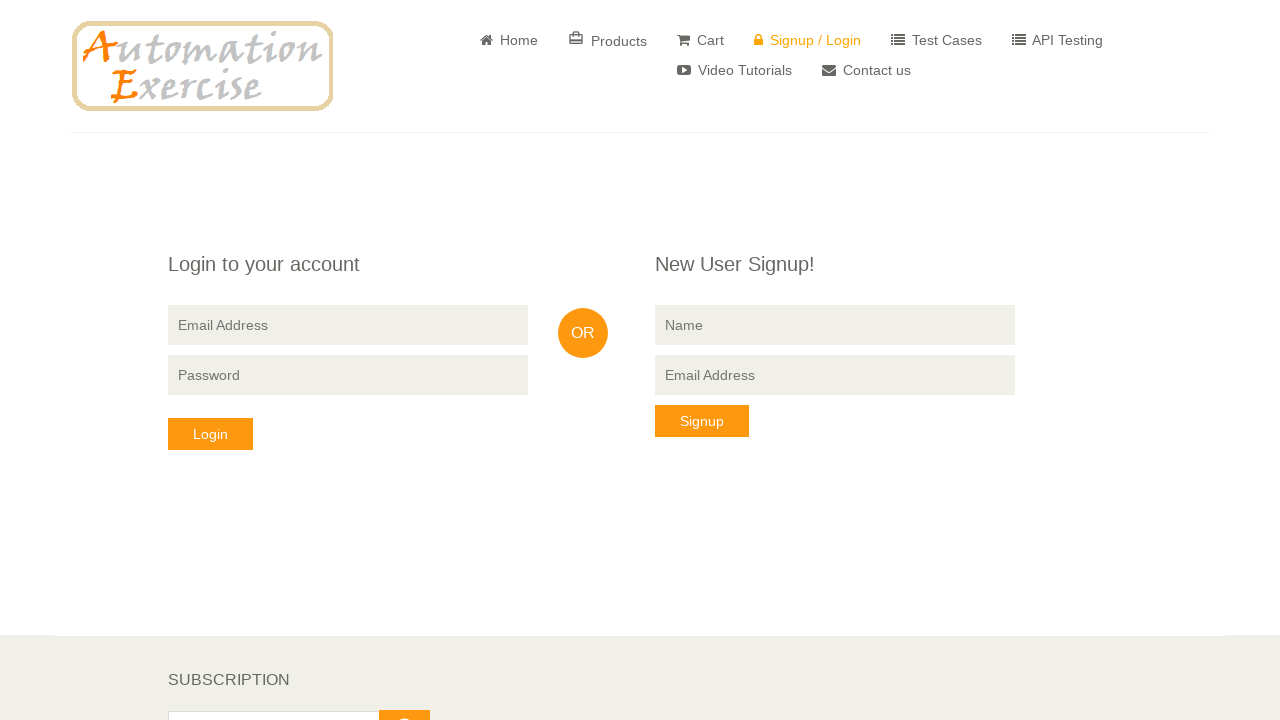

Filled in name field with 'testuser456' on .signup-form >> input[name='name']
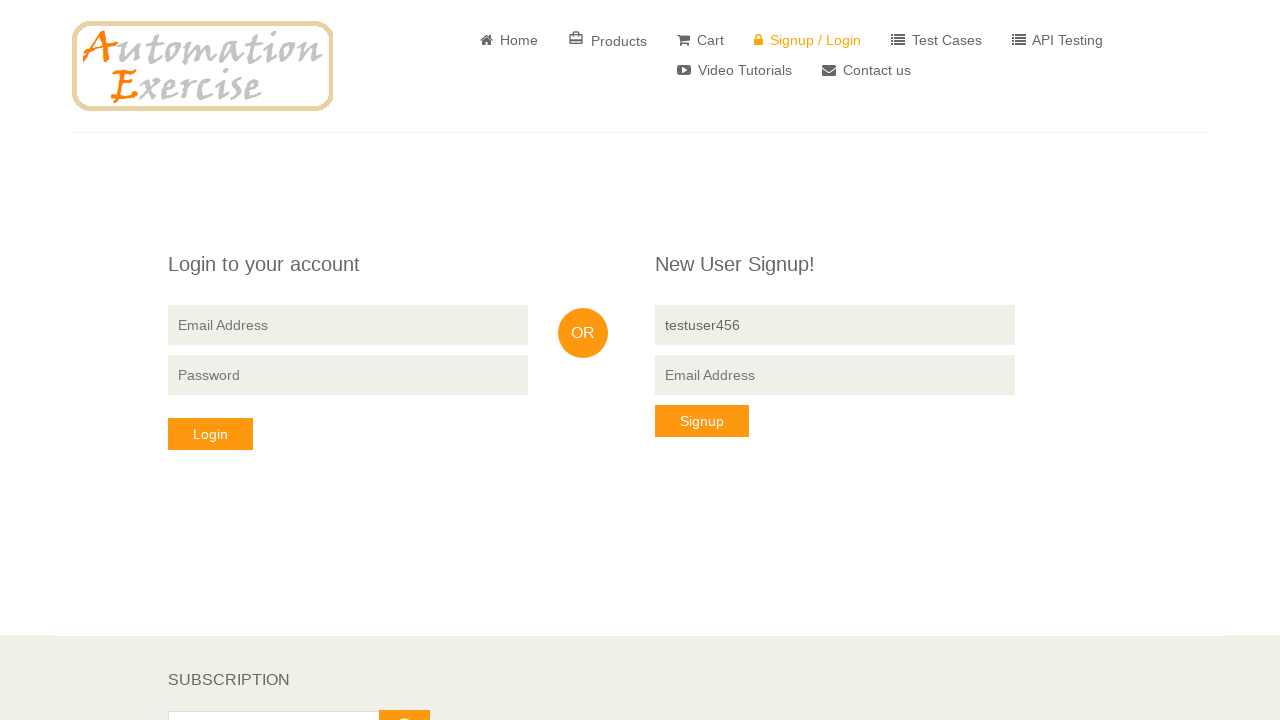

Filled in email field with 'testuser456@example.com' on .signup-form >> input[name='email']
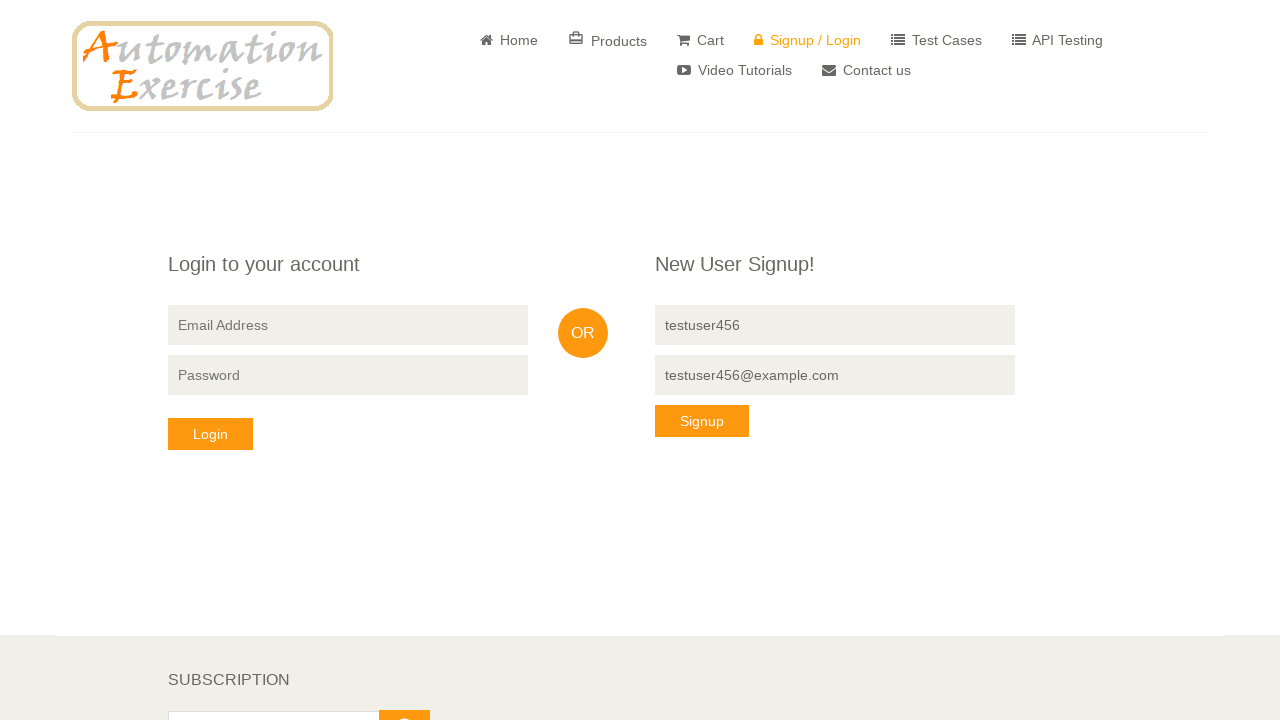

Clicked the signup/registration button to submit the form at (702, 421) on xpath=/html/body/section/div/div/div[3]/div/form/button
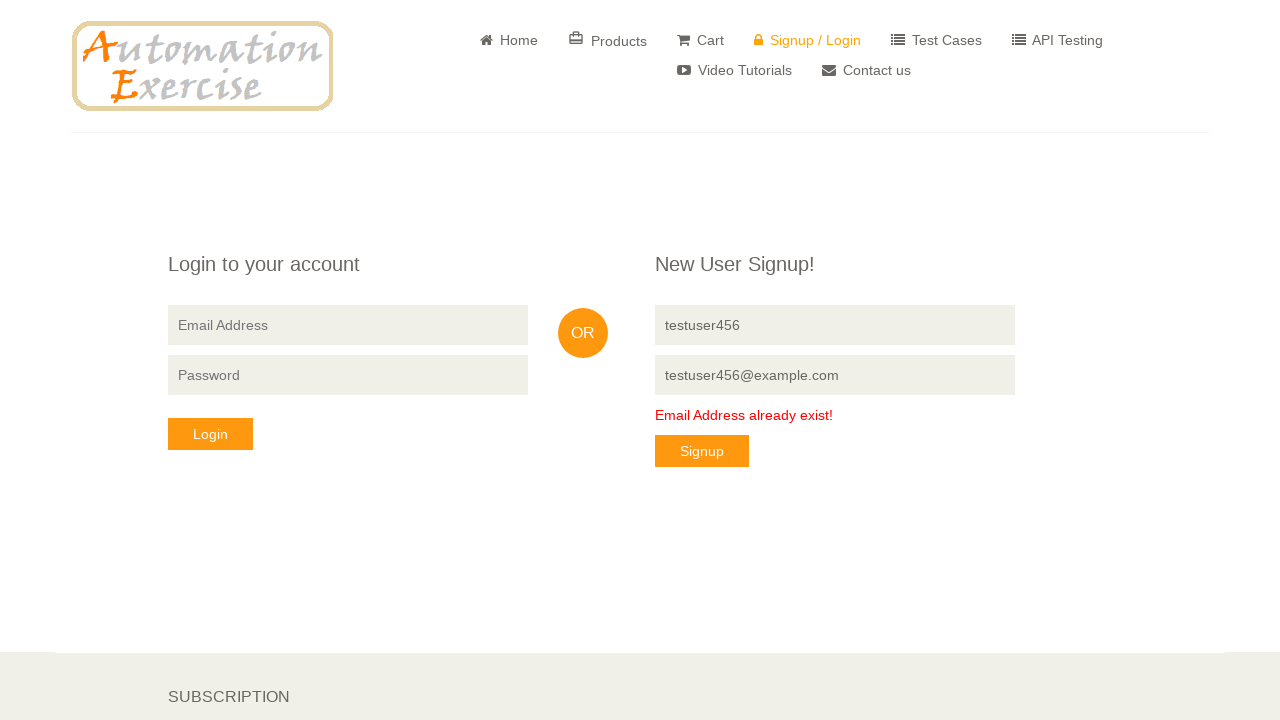

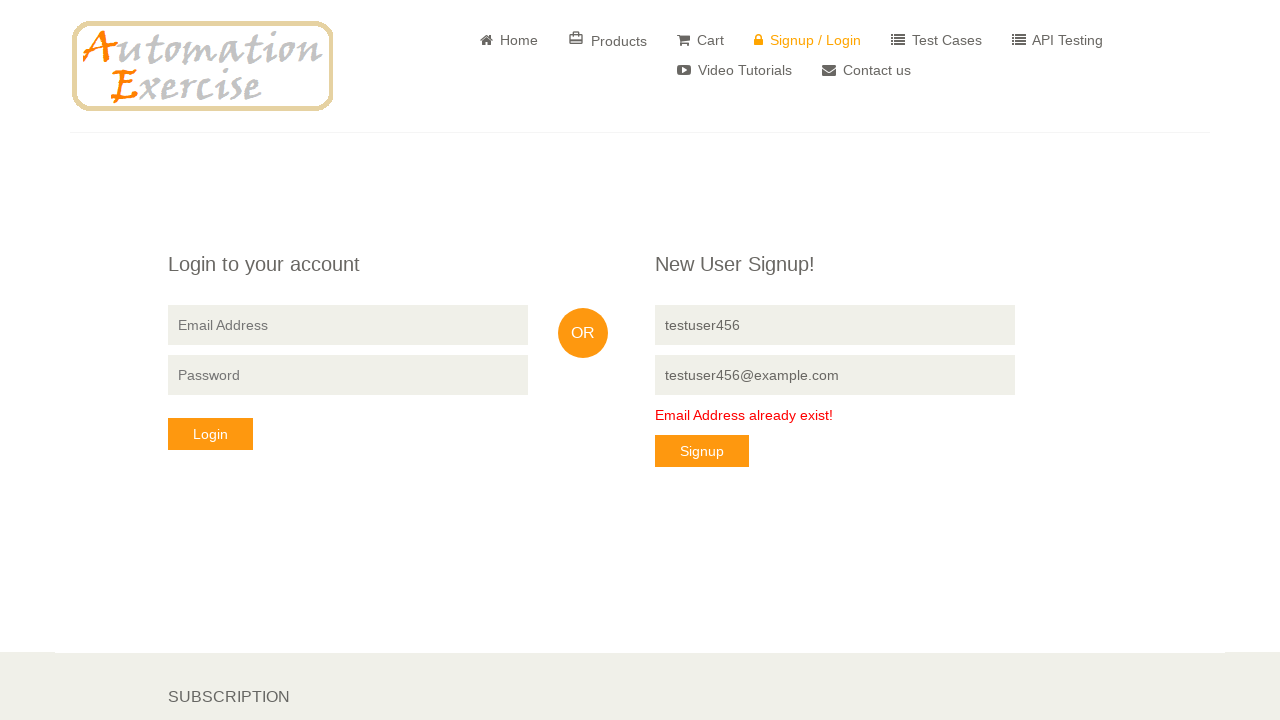